Tests JavaScript prompt alert handling by clicking a button to trigger a prompt dialog, entering text into it, and accepting the prompt.

Starting URL: https://demoqa.com/alerts

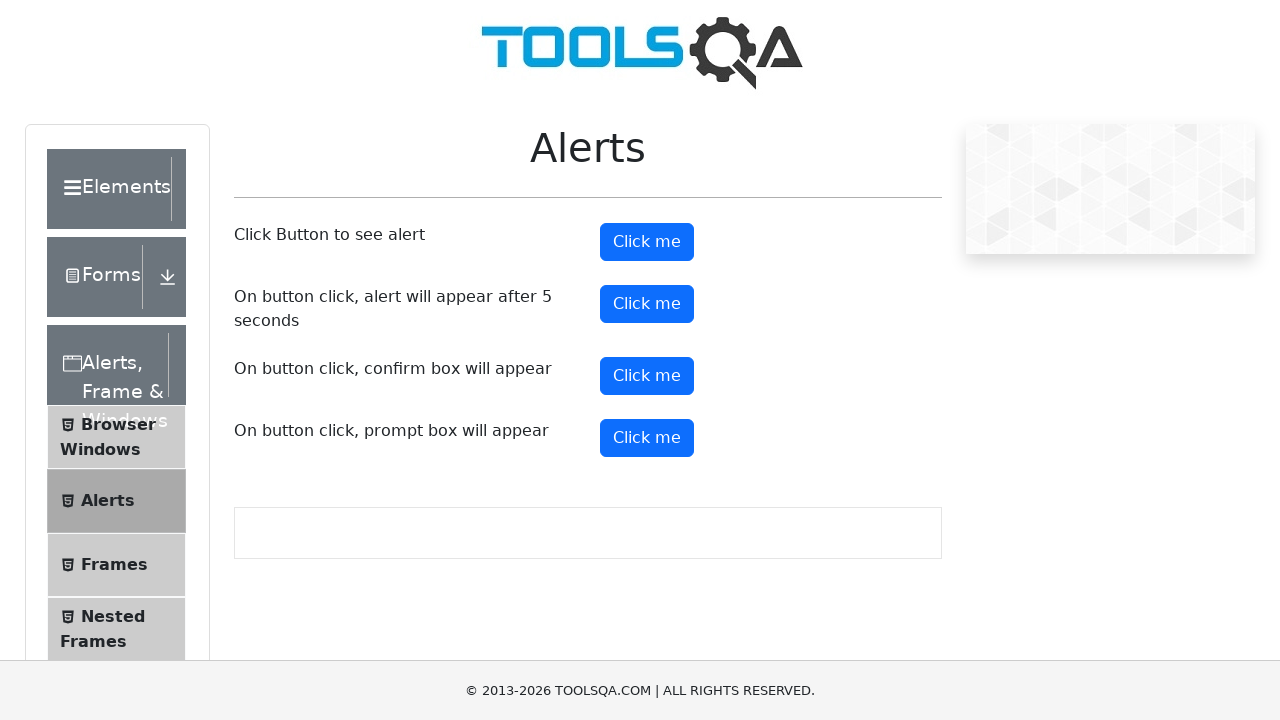

Set up dialog handler to accept prompt with text 'Vikram Sharma'
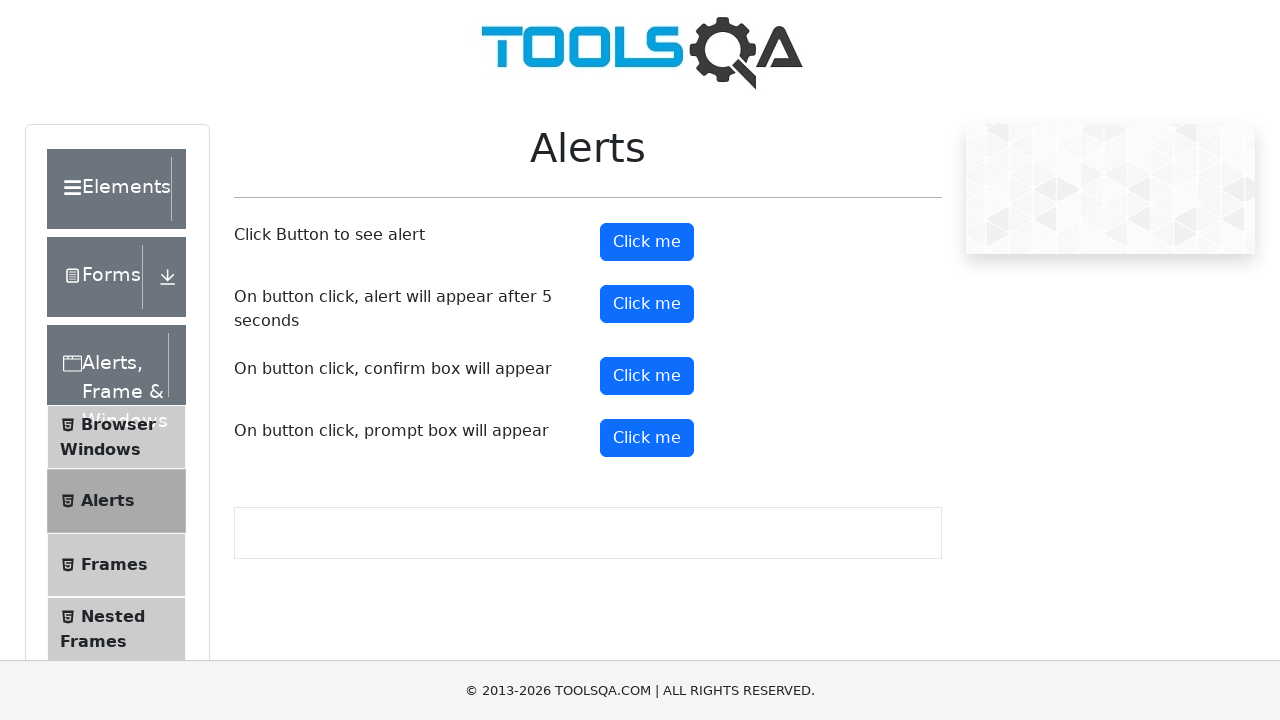

Clicked prompt button to trigger JavaScript prompt alert at (647, 438) on button#promtButton
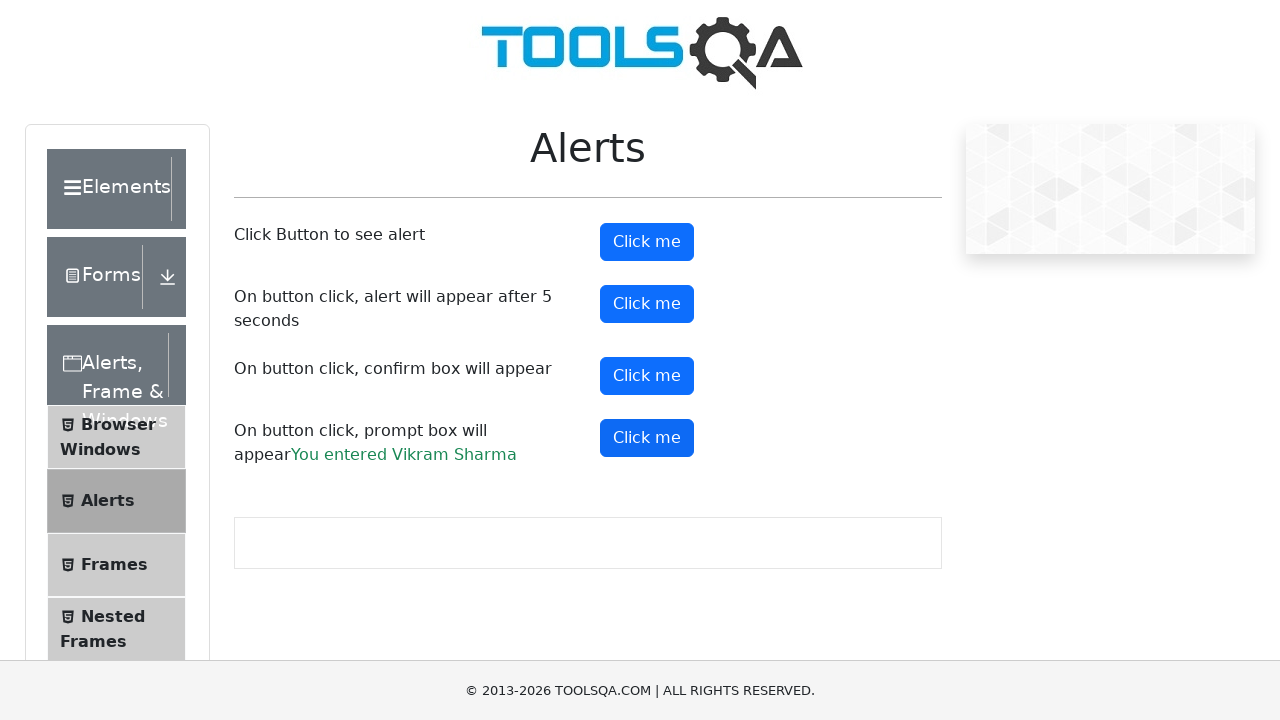

Prompt result text appeared, confirming prompt was accepted
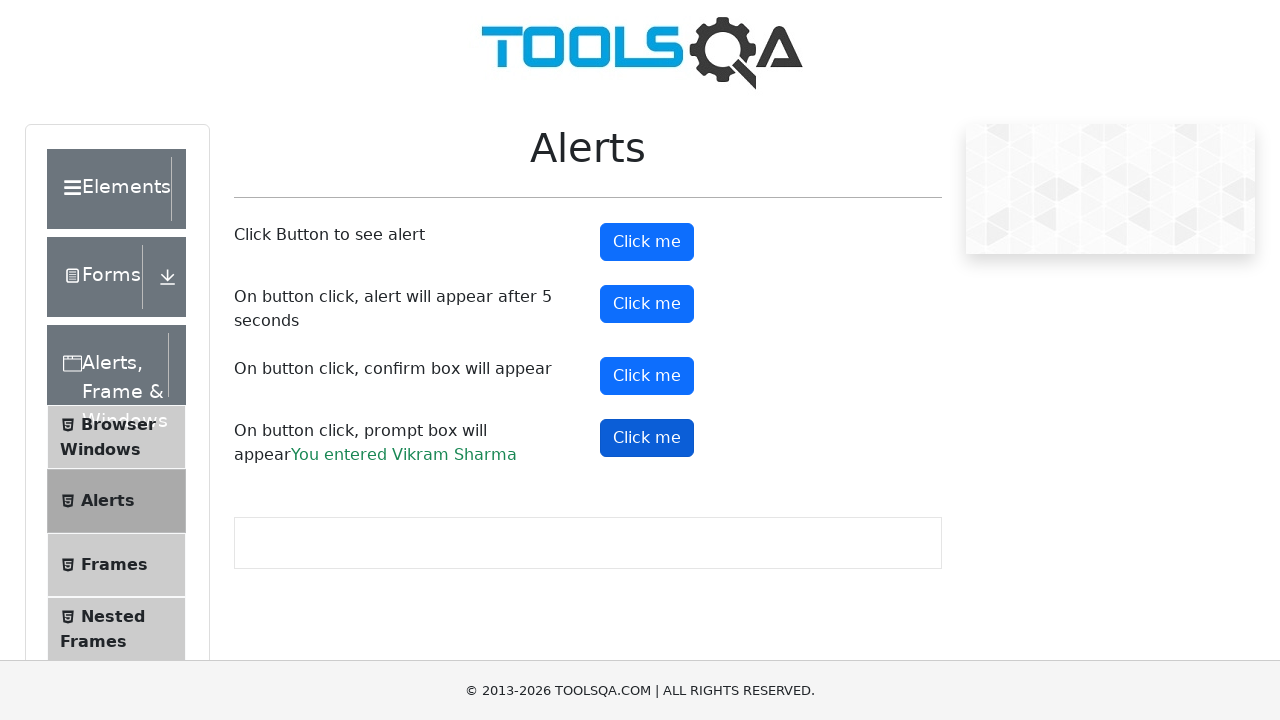

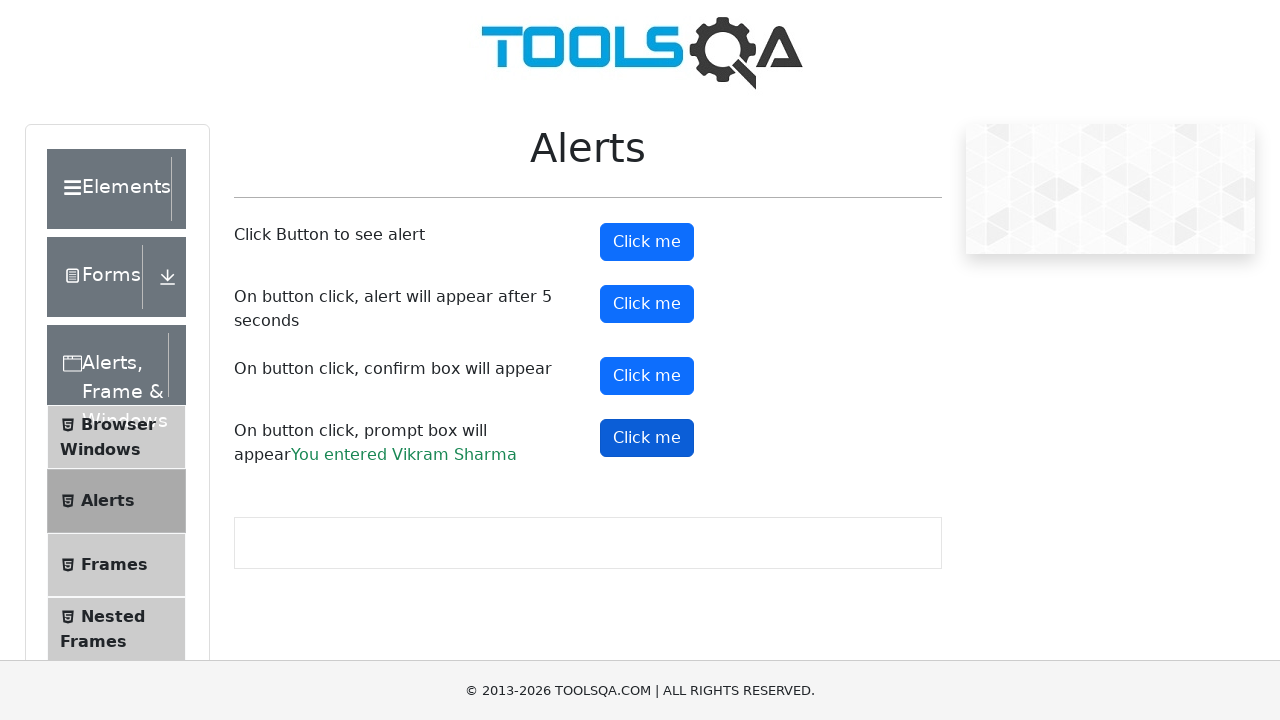